Tests JavaScript alert and confirm dialog functionality by entering a name, triggering an alert and accepting it, then triggering a confirm dialog and dismissing it.

Starting URL: https://rahulshettyacademy.com/AutomationPractice/

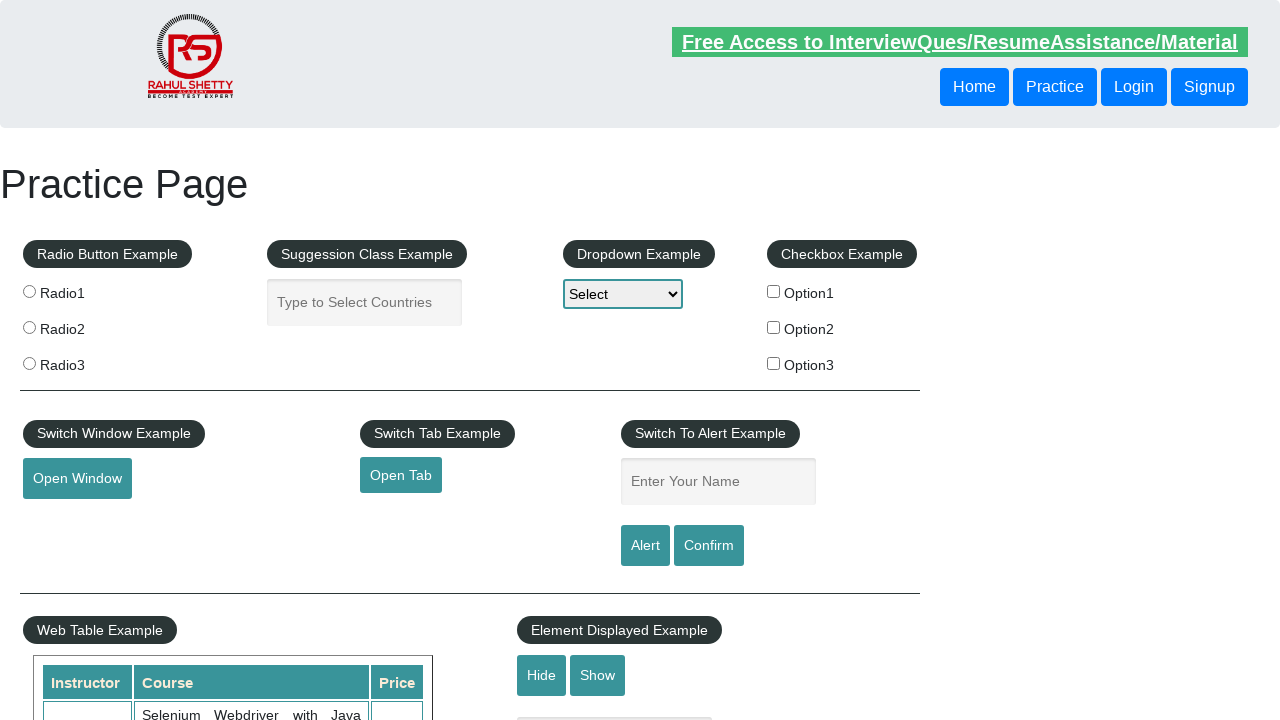

Filled name field with 'Swapnil' on #name
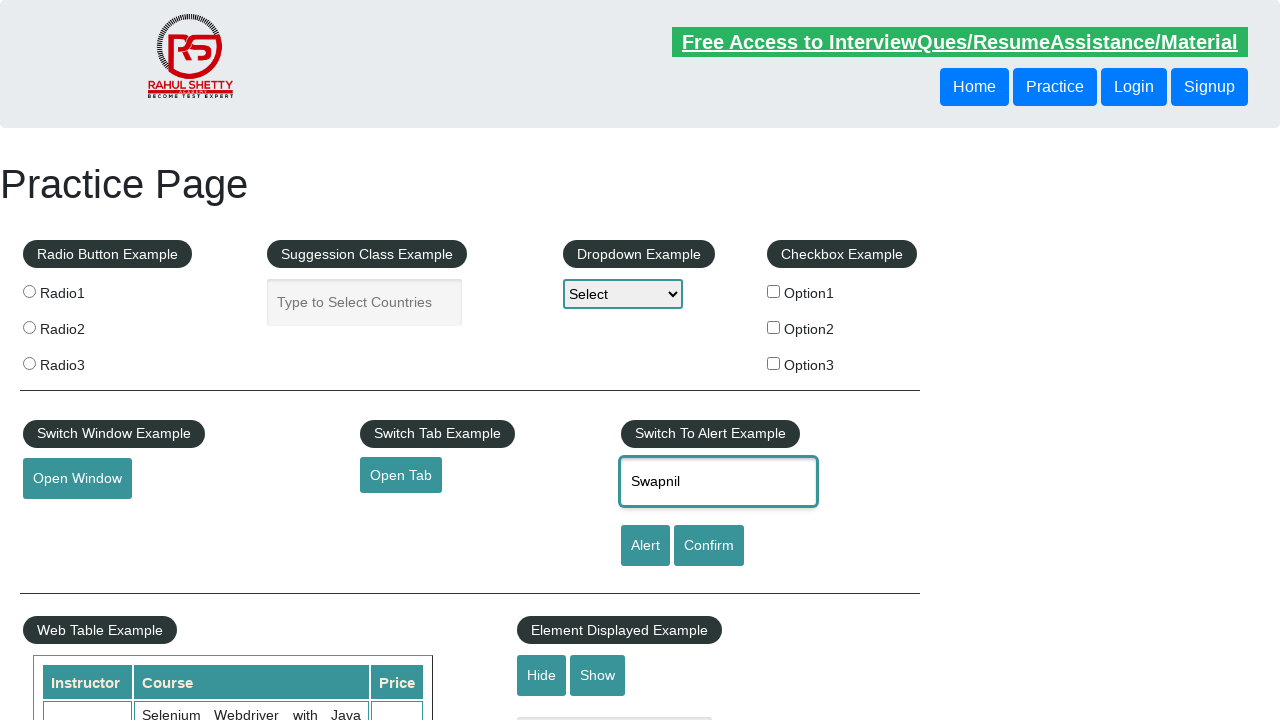

Clicked alert button to trigger JavaScript alert at (645, 546) on #alertbtn
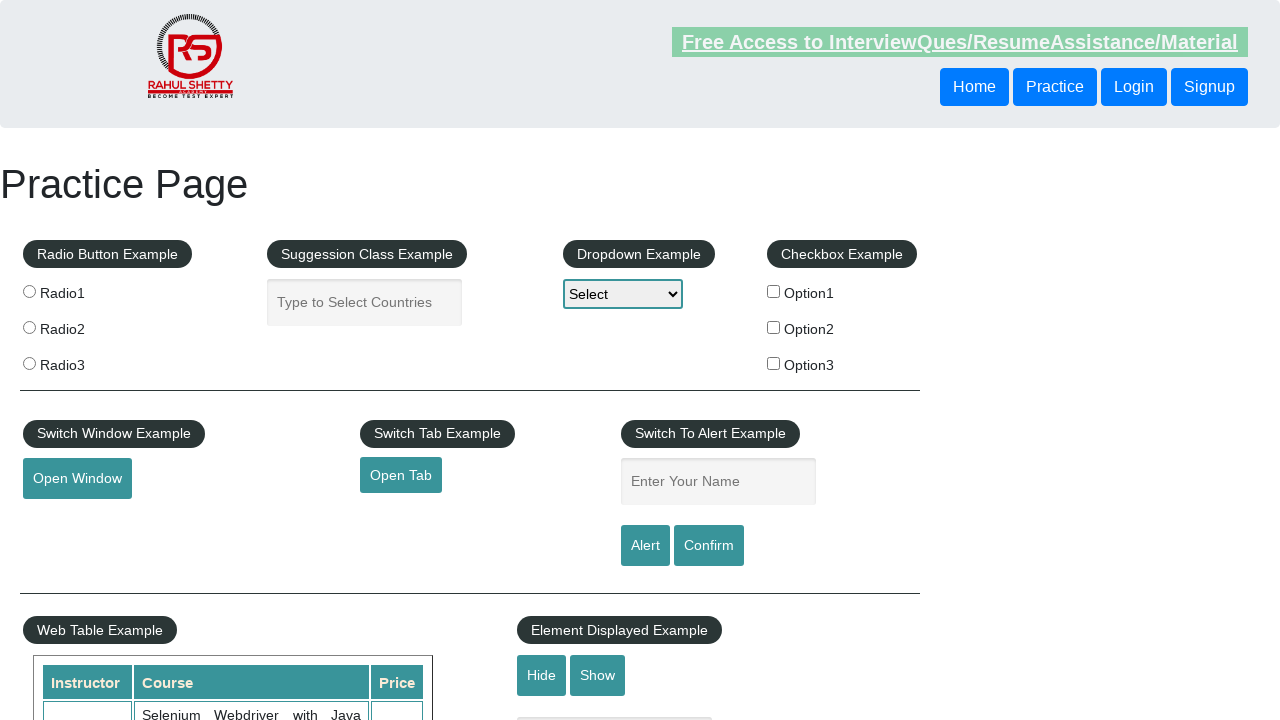

Set up handler to accept alert dialog
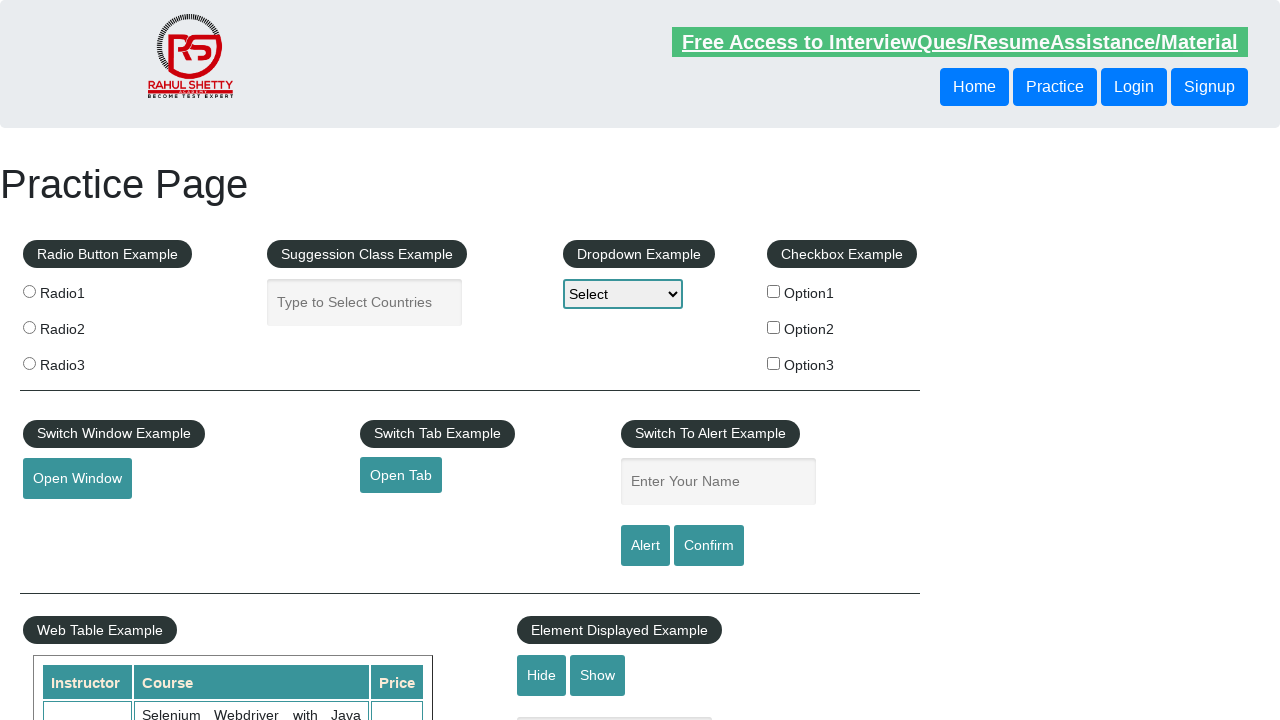

Waited for alert dialog to be processed
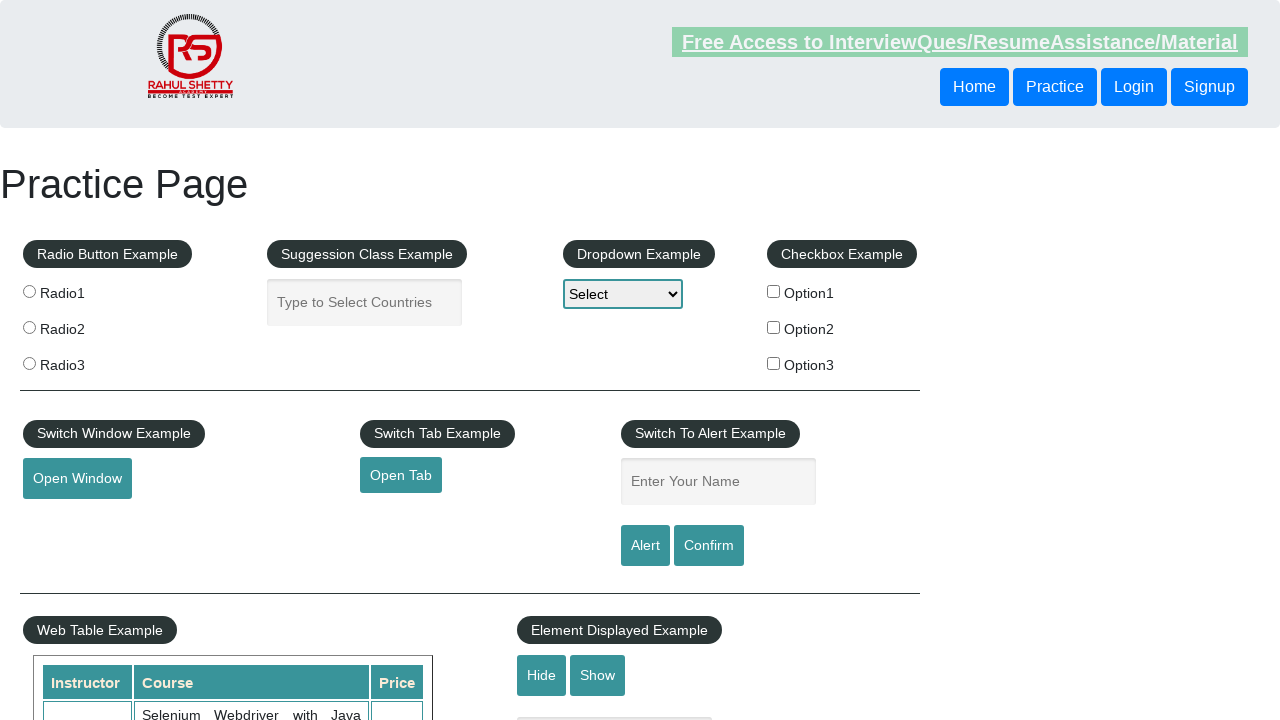

Clicked confirm button to trigger confirm dialog at (709, 546) on #confirmbtn
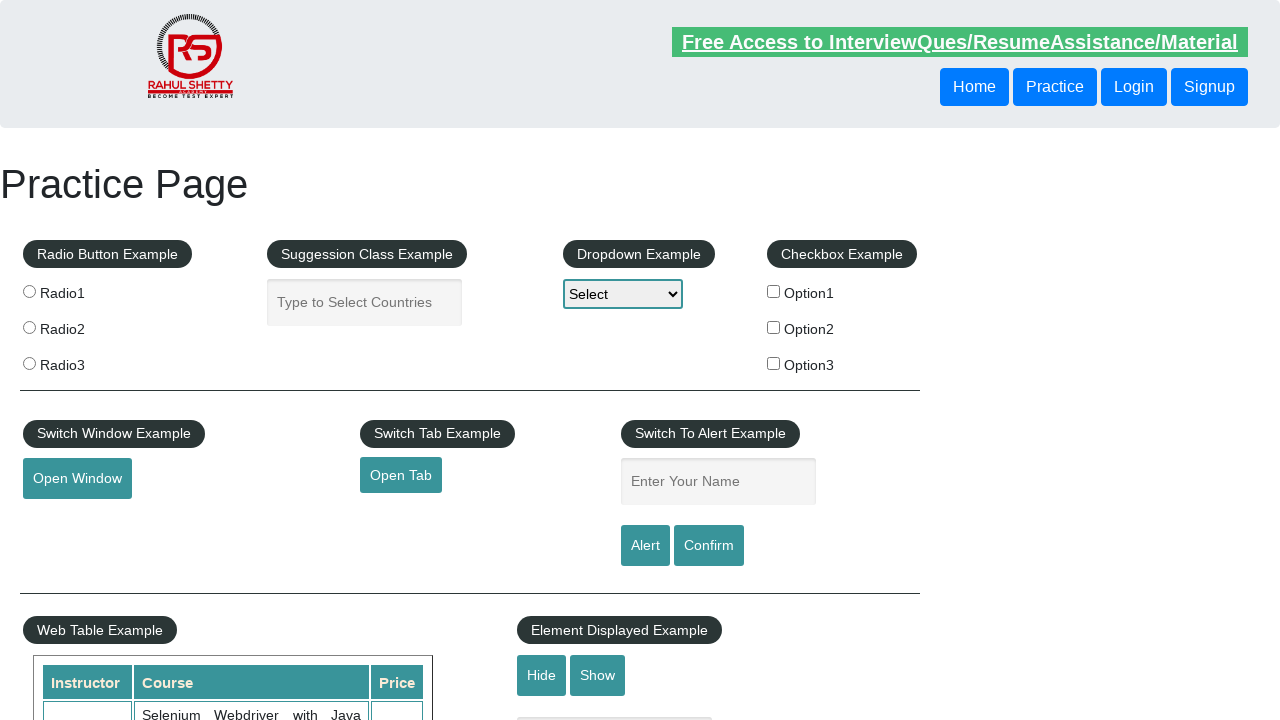

Set up handler to dismiss confirm dialog
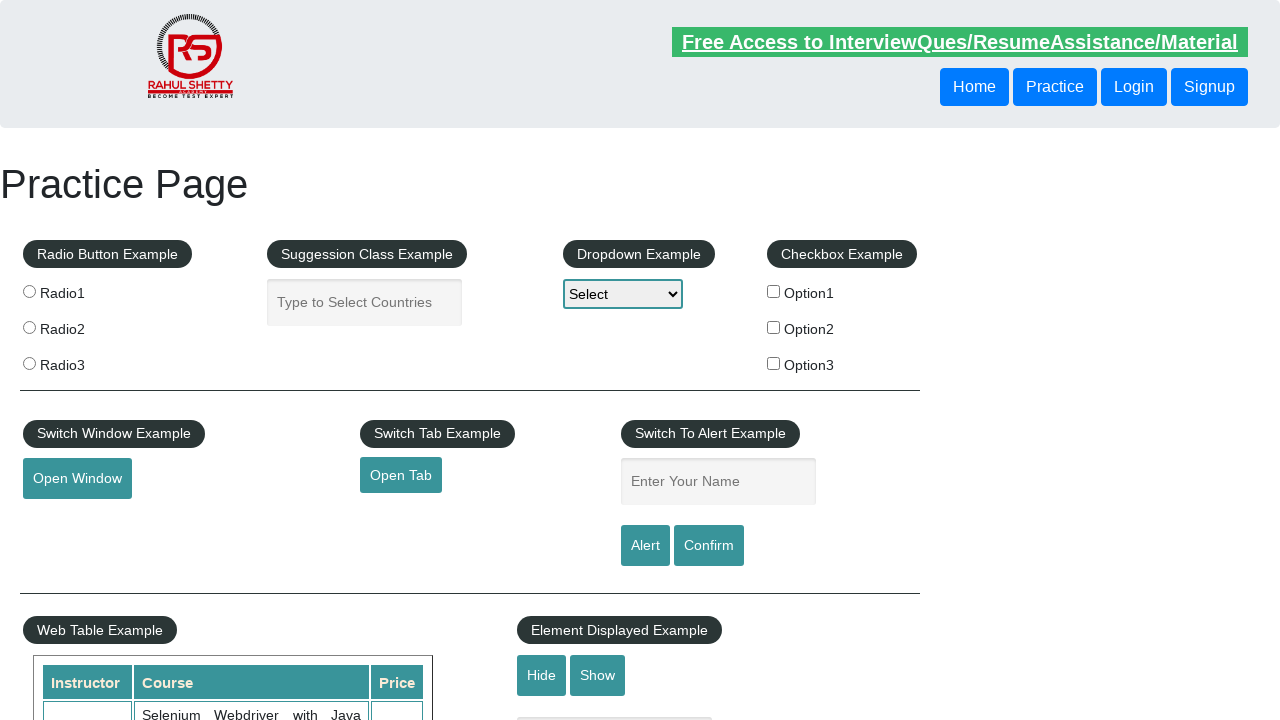

Waited for confirm dialog to be processed
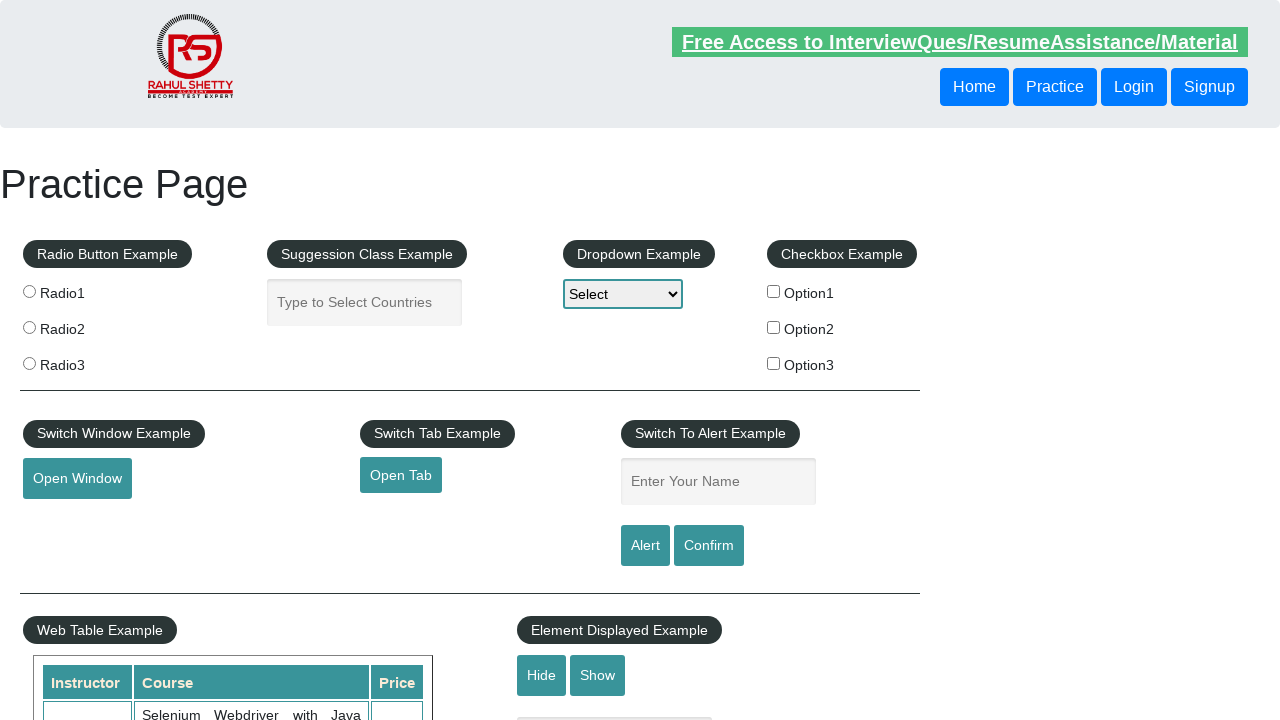

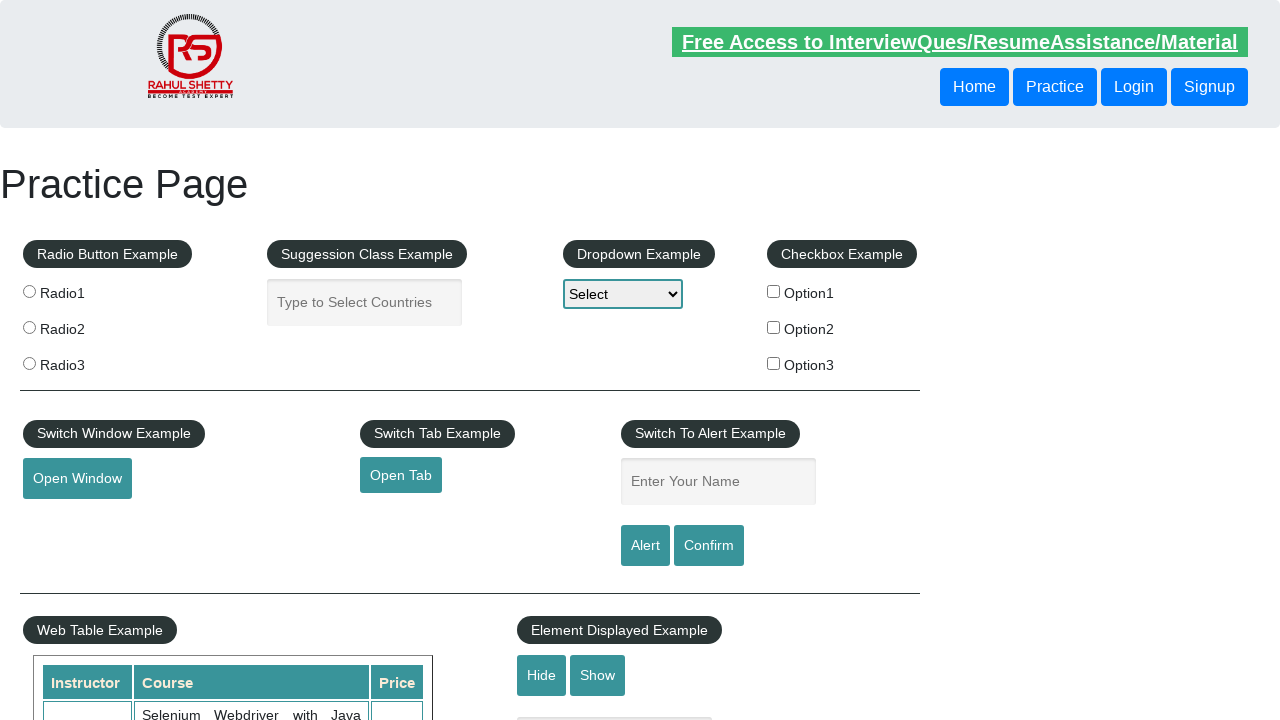